Tests train search functionality on erail.in by entering source station (MS - Chennai) and destination station (MMCT - Mumbai), deselecting the "Sort on Date" checkbox, and waiting for train results to load.

Starting URL: https://erail.in/

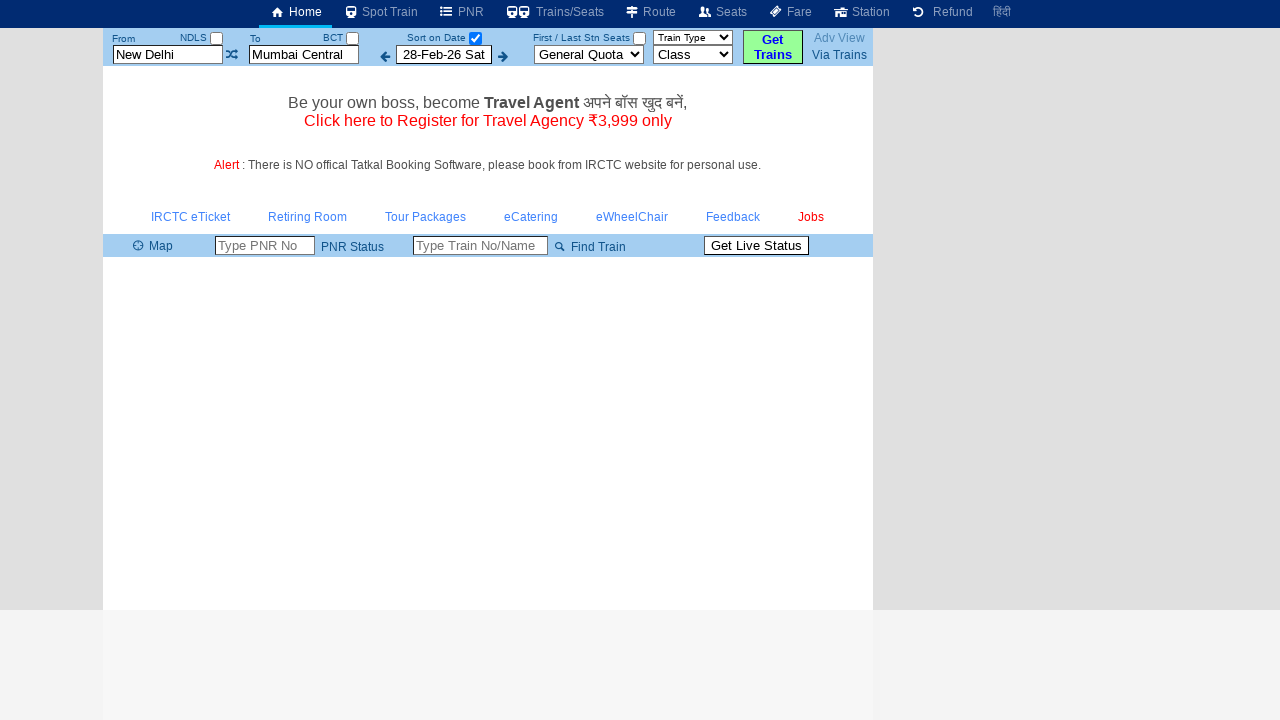

Deselected the 'Sort on Date' checkbox at (436, 38) on xpath=//label[text()='Sort on Date']
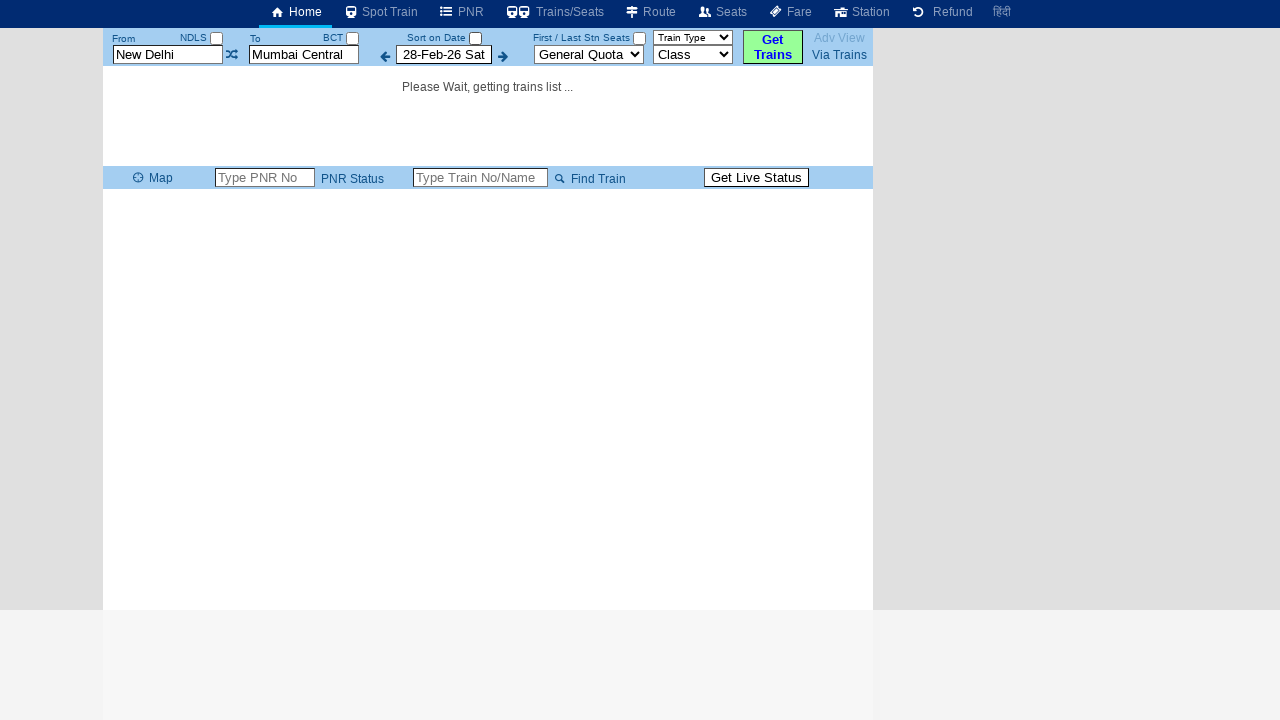

Waited 1000ms for page to stabilize
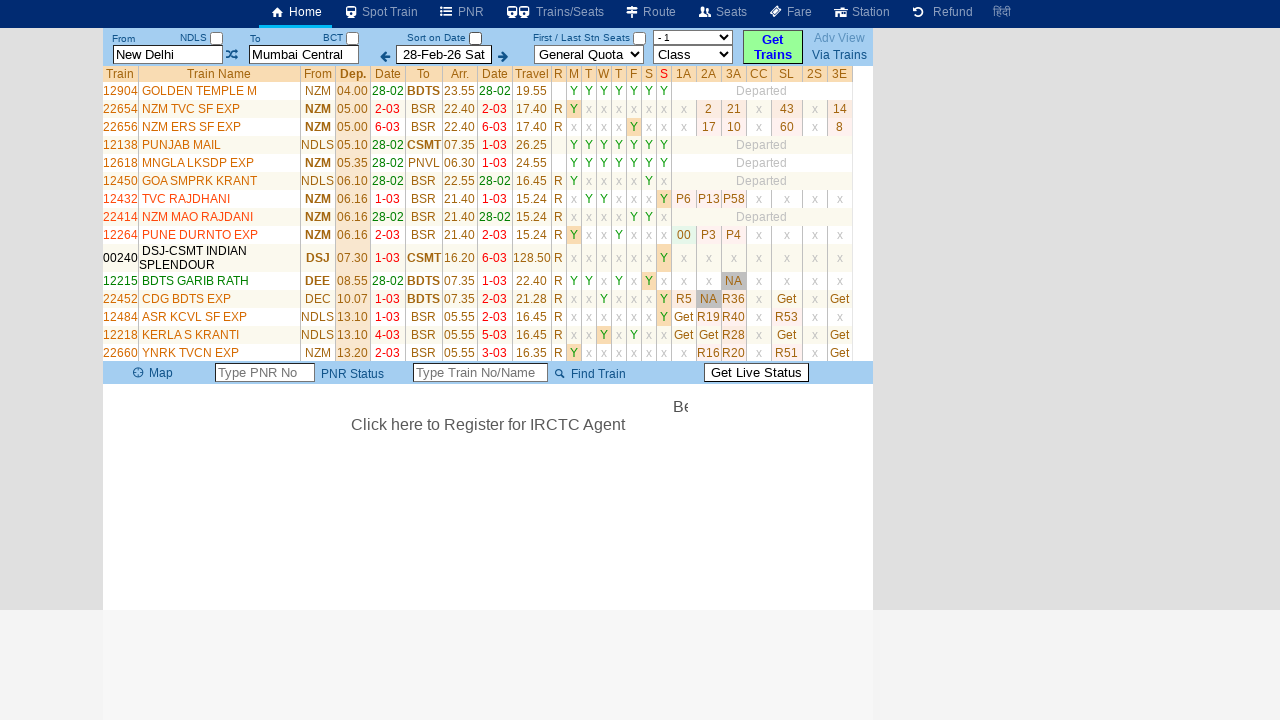

Cleared the 'From' station field on #txtStationFrom
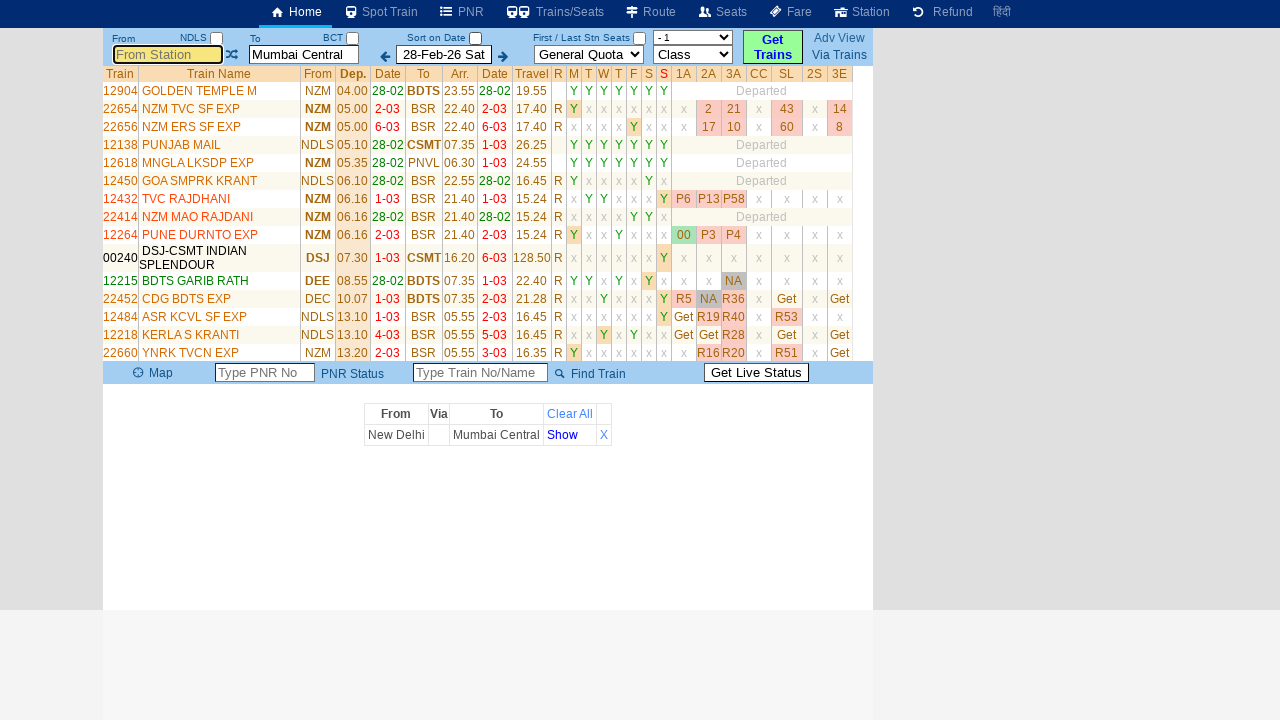

Filled 'From' station field with 'MS' (Chennai) on #txtStationFrom
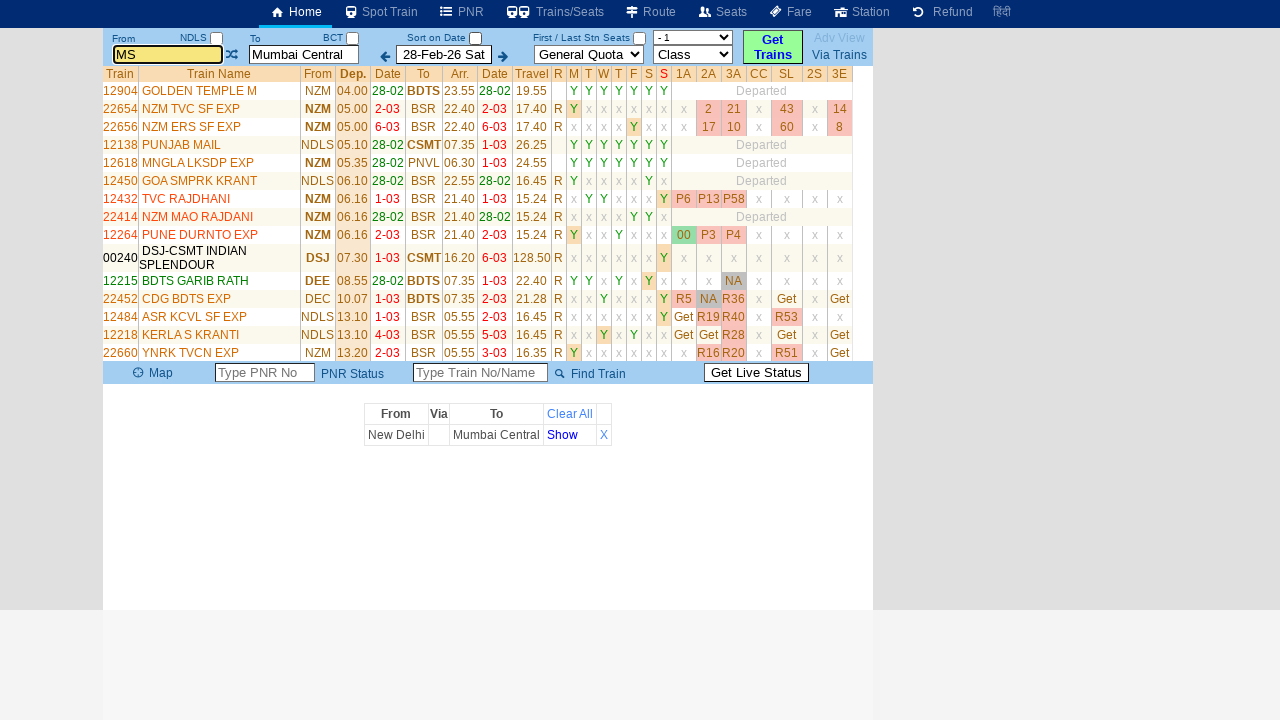

Pressed Enter to confirm source station on #txtStationFrom
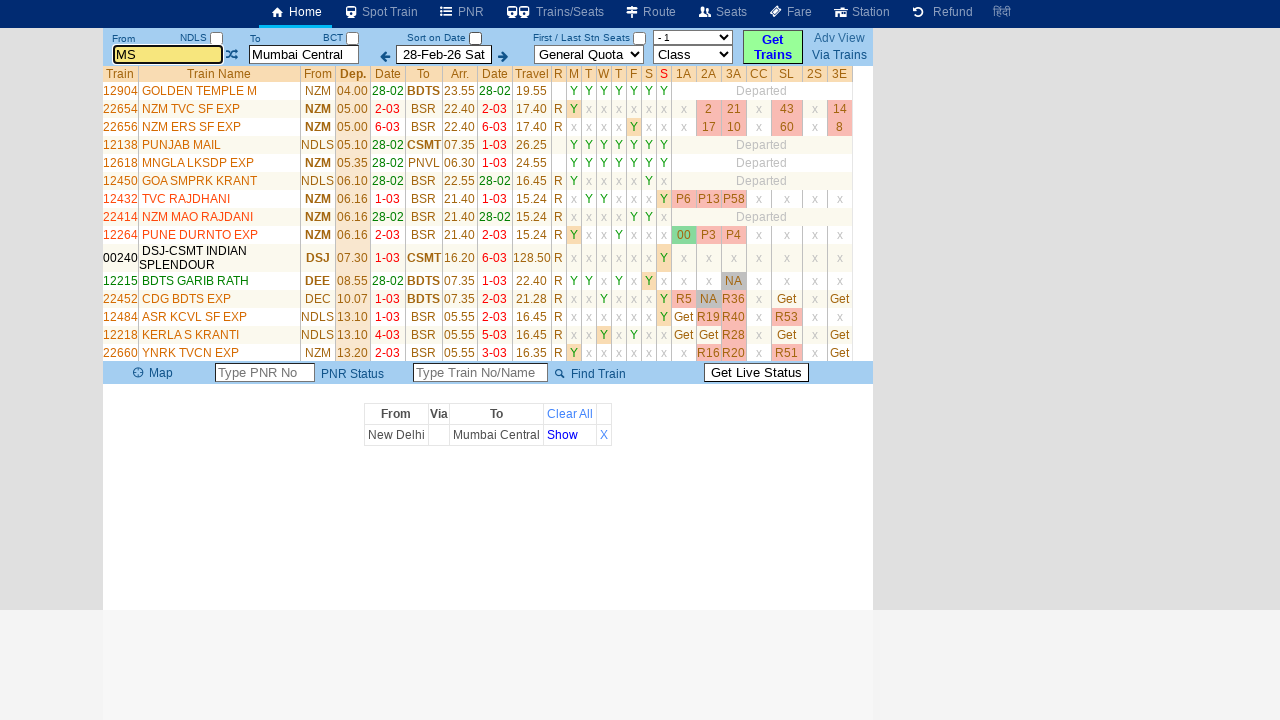

Cleared the 'To' station field on #txtStationTo
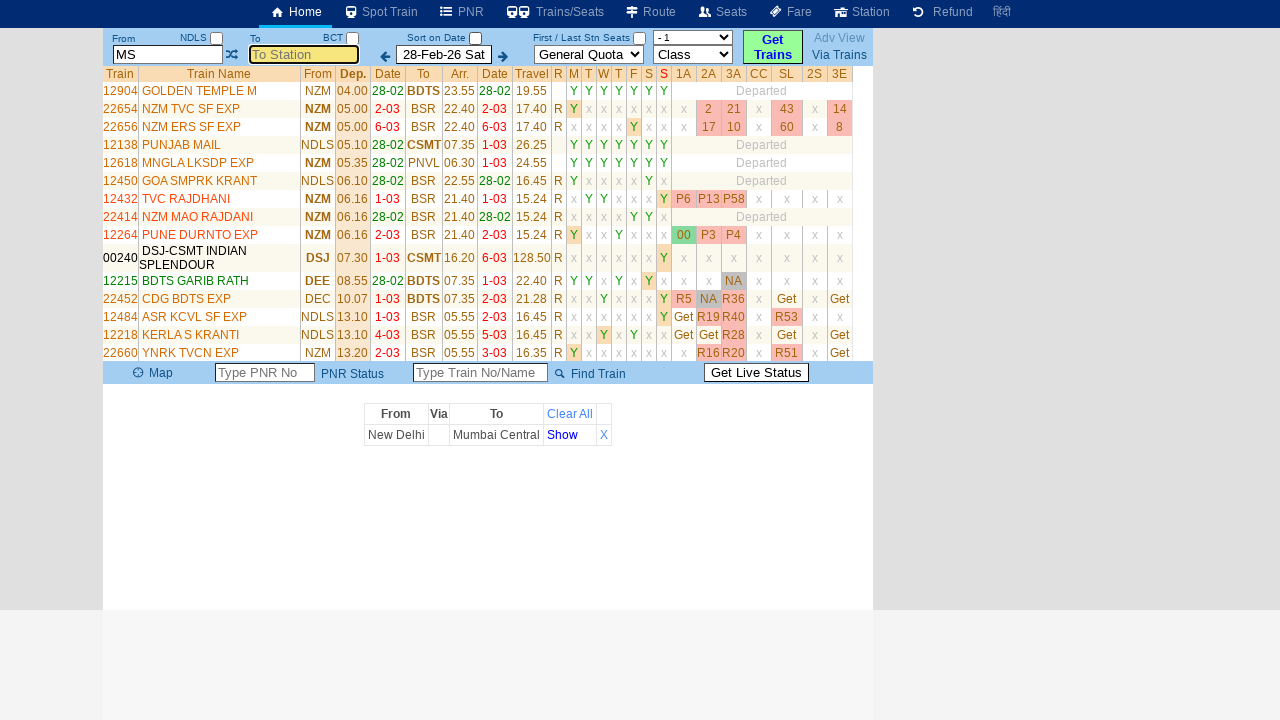

Filled 'To' station field with 'MMCT' (Mumbai) on #txtStationTo
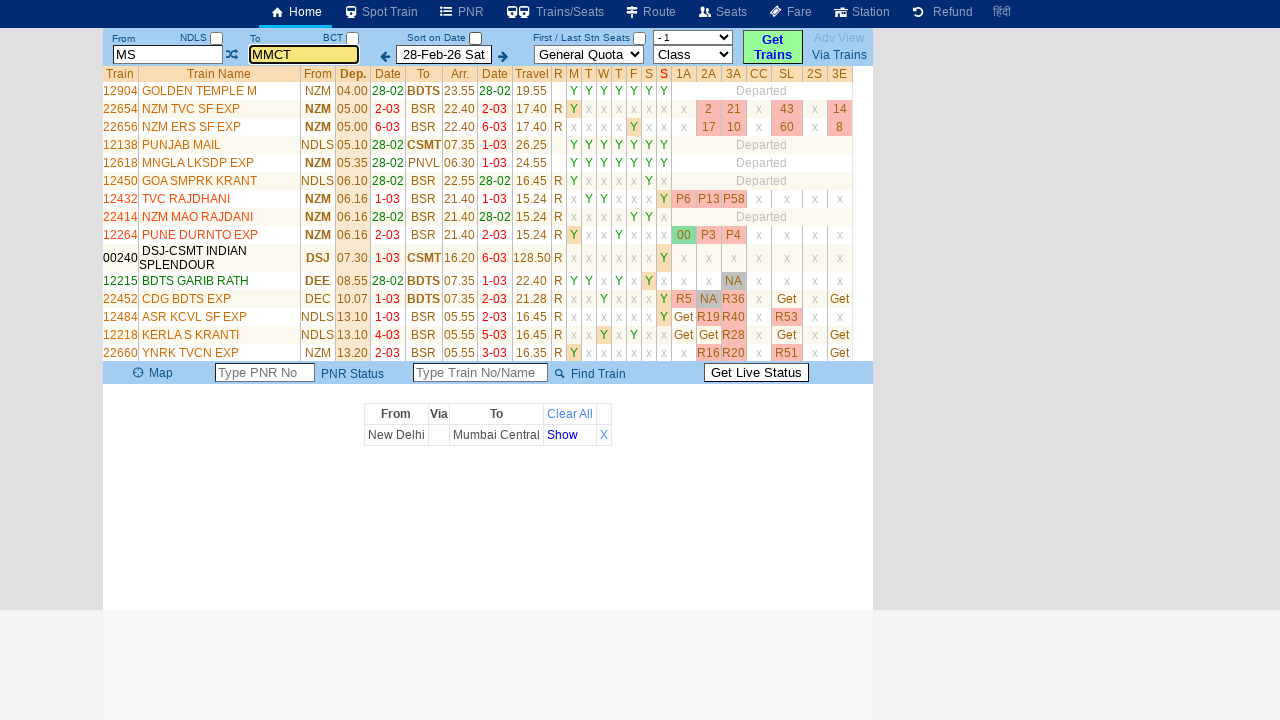

Pressed Enter to confirm destination station on #txtStationTo
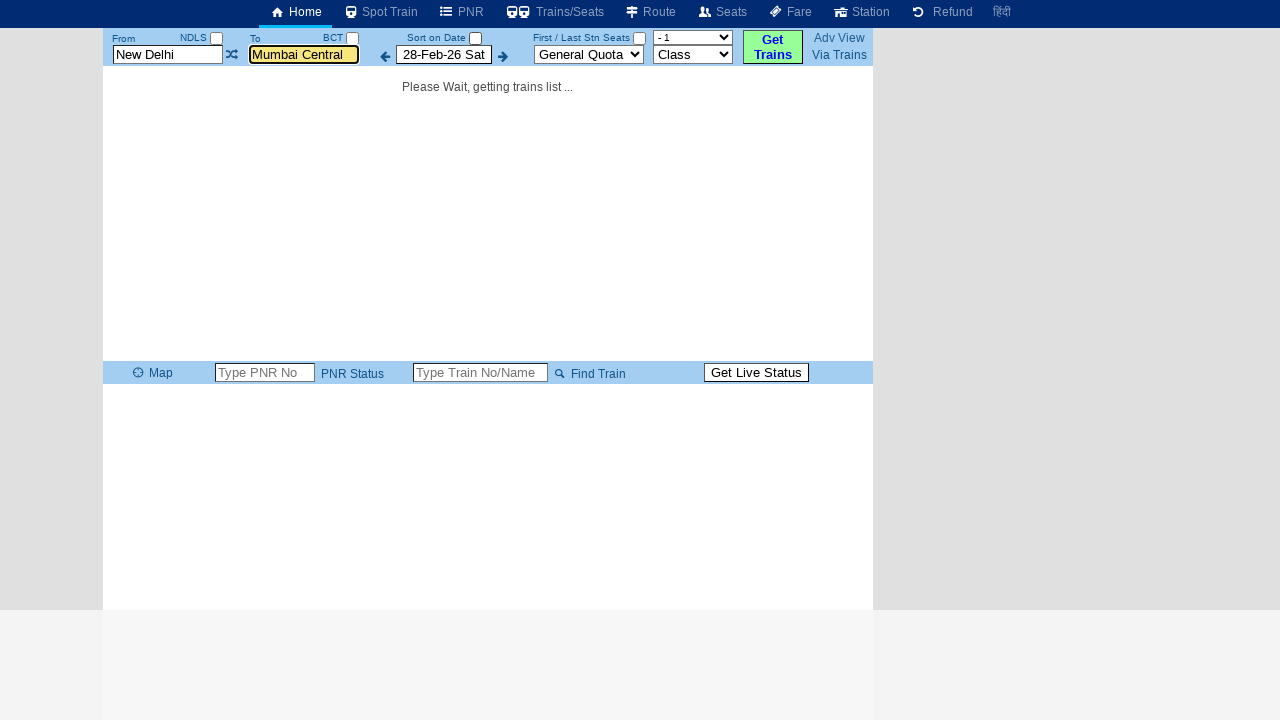

Waited 2000ms for train results table to load
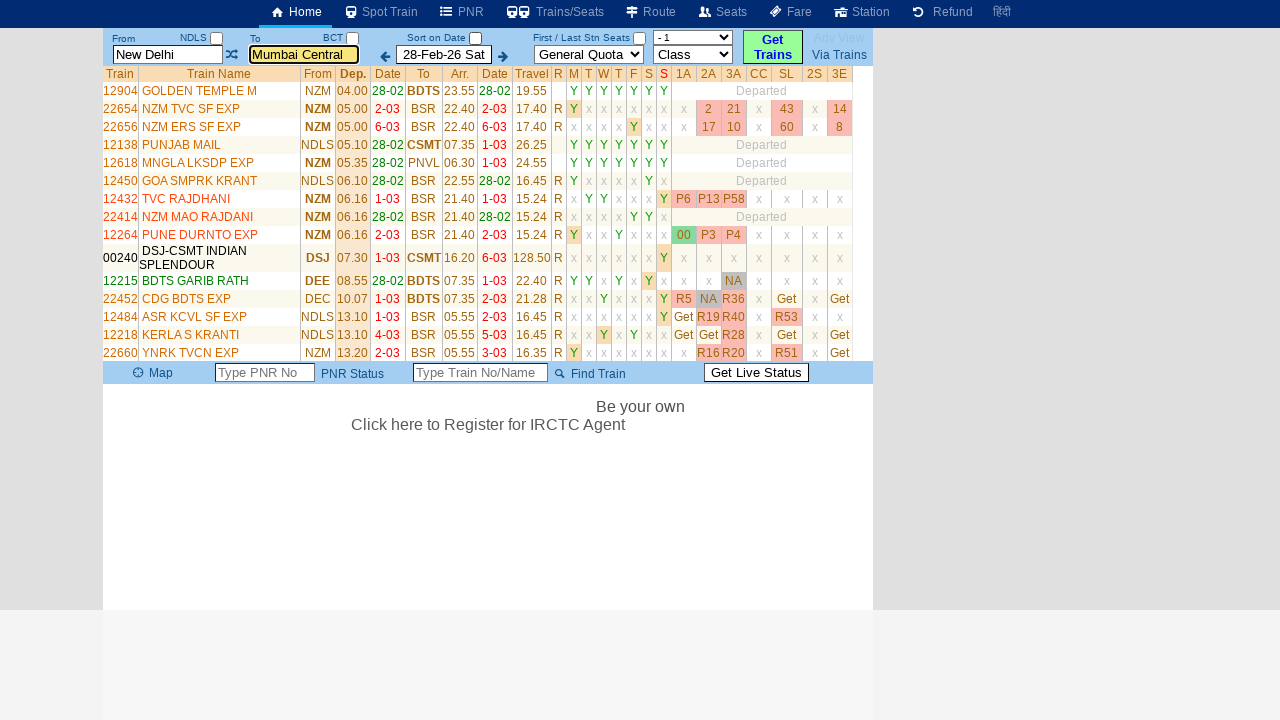

Verified train list table is displayed
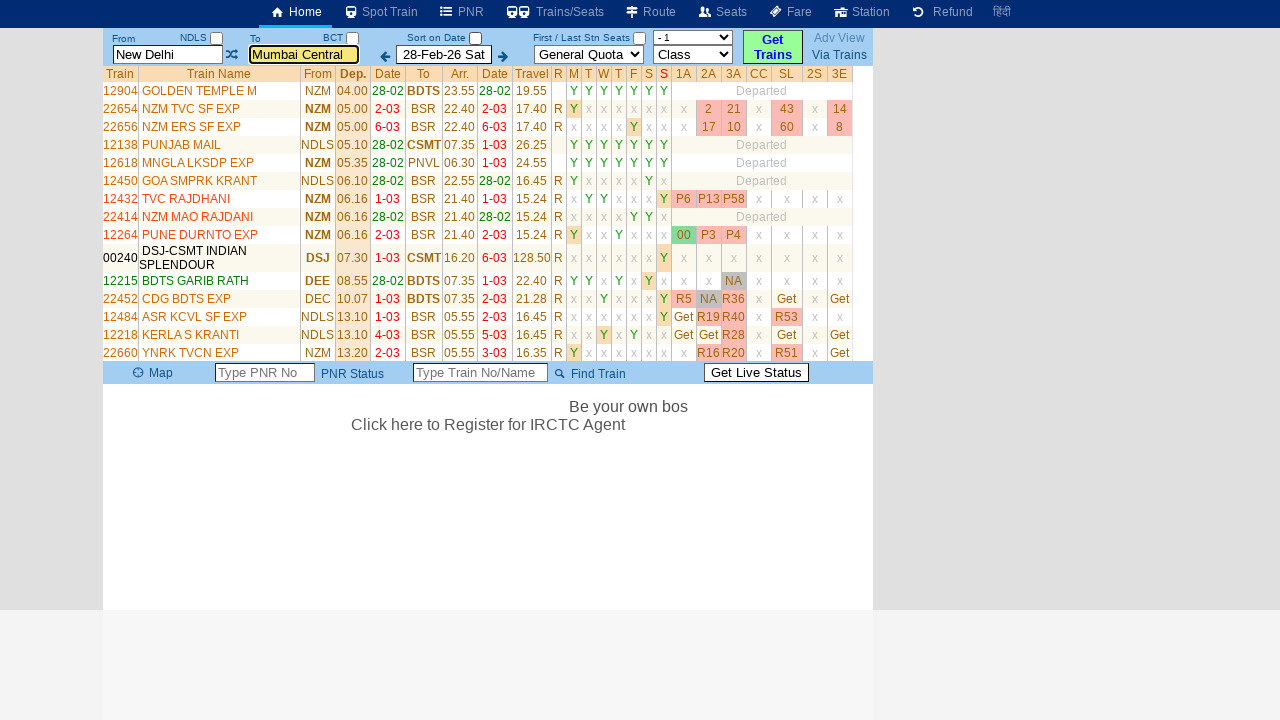

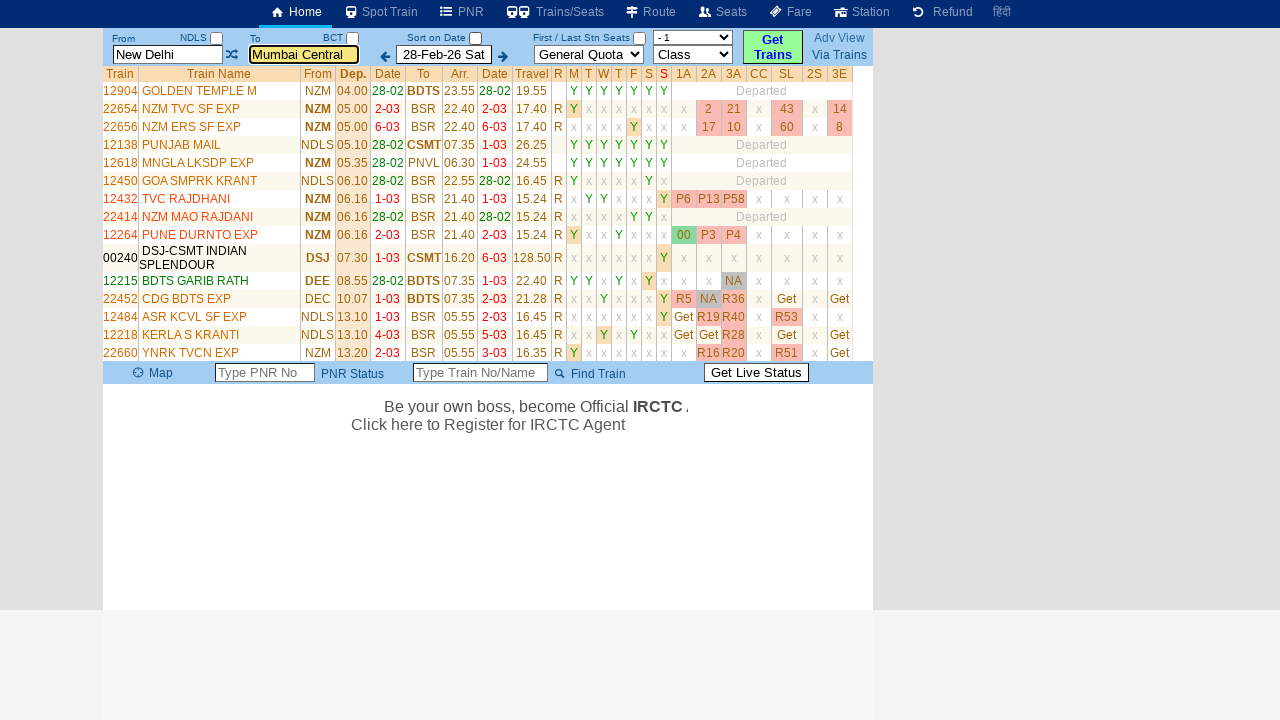